Tests checkbox functionality by checking its initial state, clicking it, and verifying the state change

Starting URL: https://the-internet.herokuapp.com/dynamic_controls

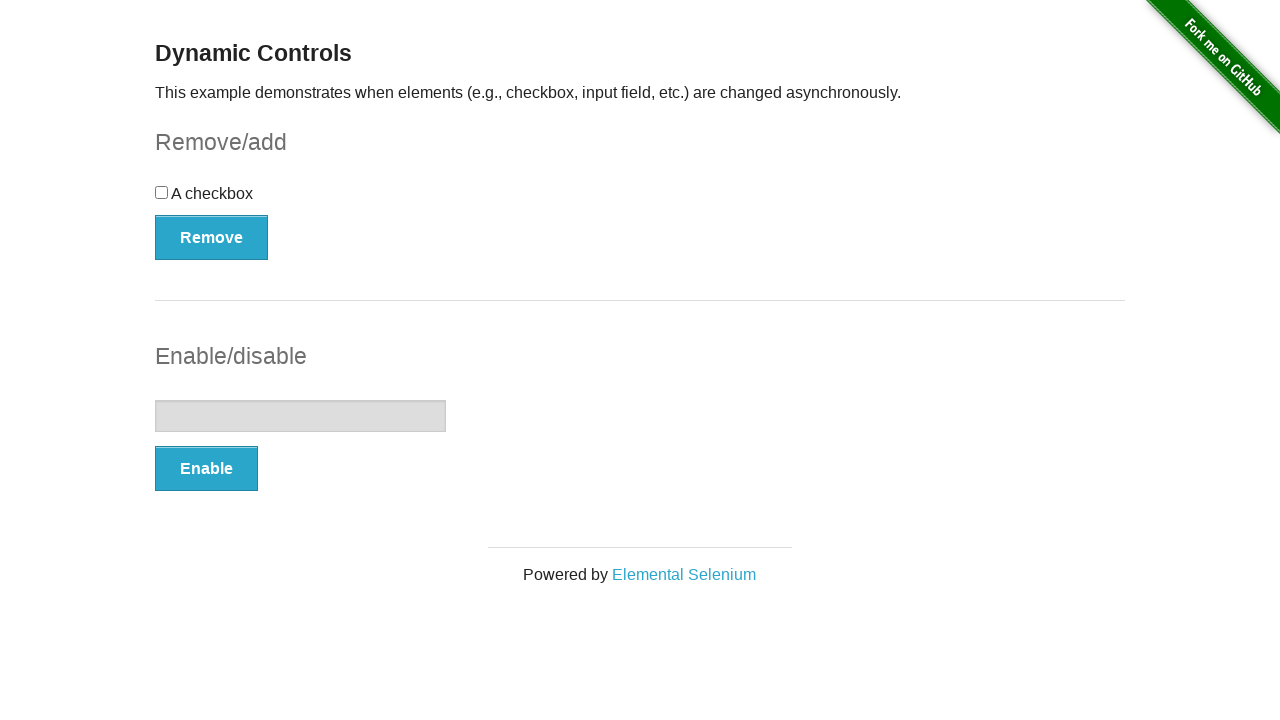

Navigated to dynamic controls page
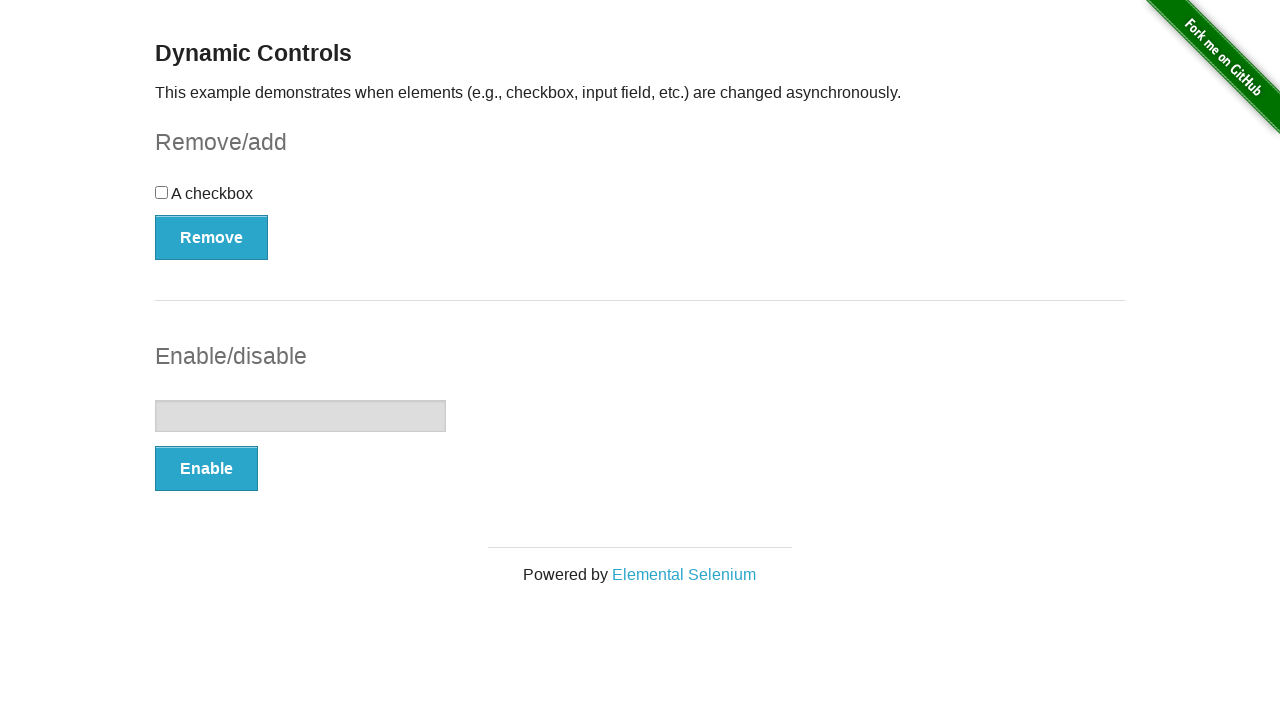

Verified initial checkbox state: False
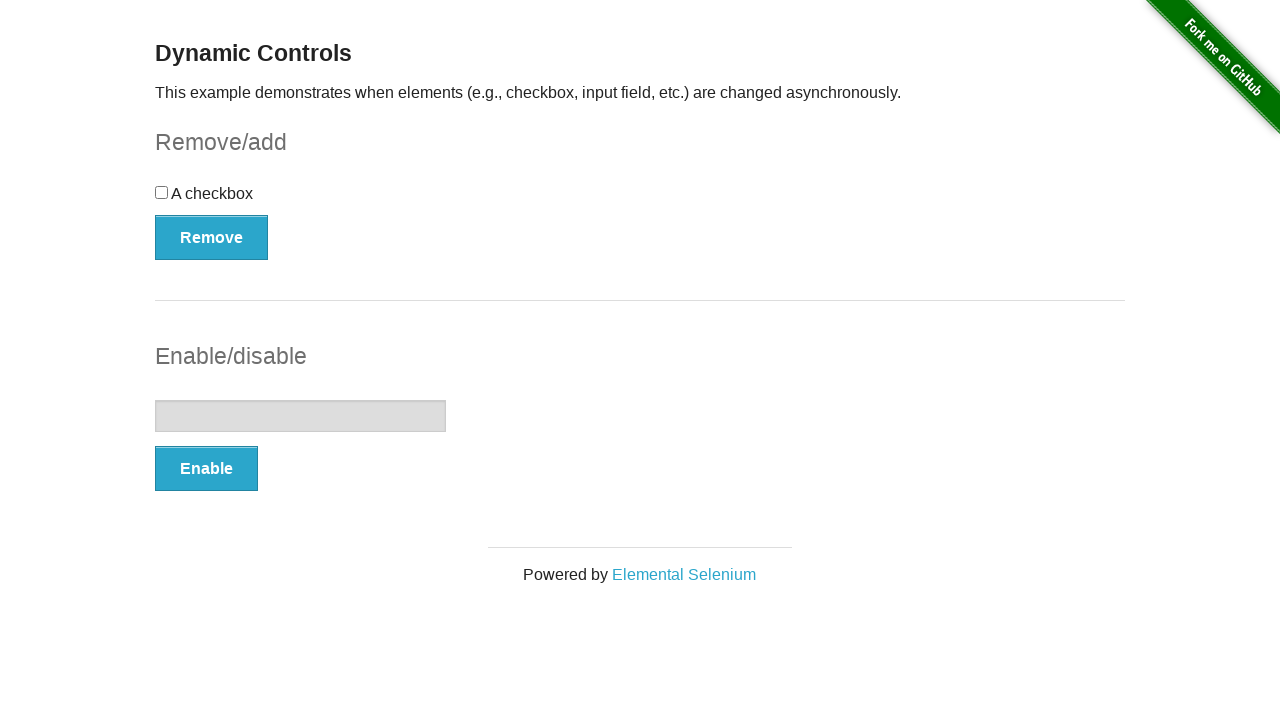

Clicked checkbox to toggle its state at (162, 192) on input[type='checkbox']
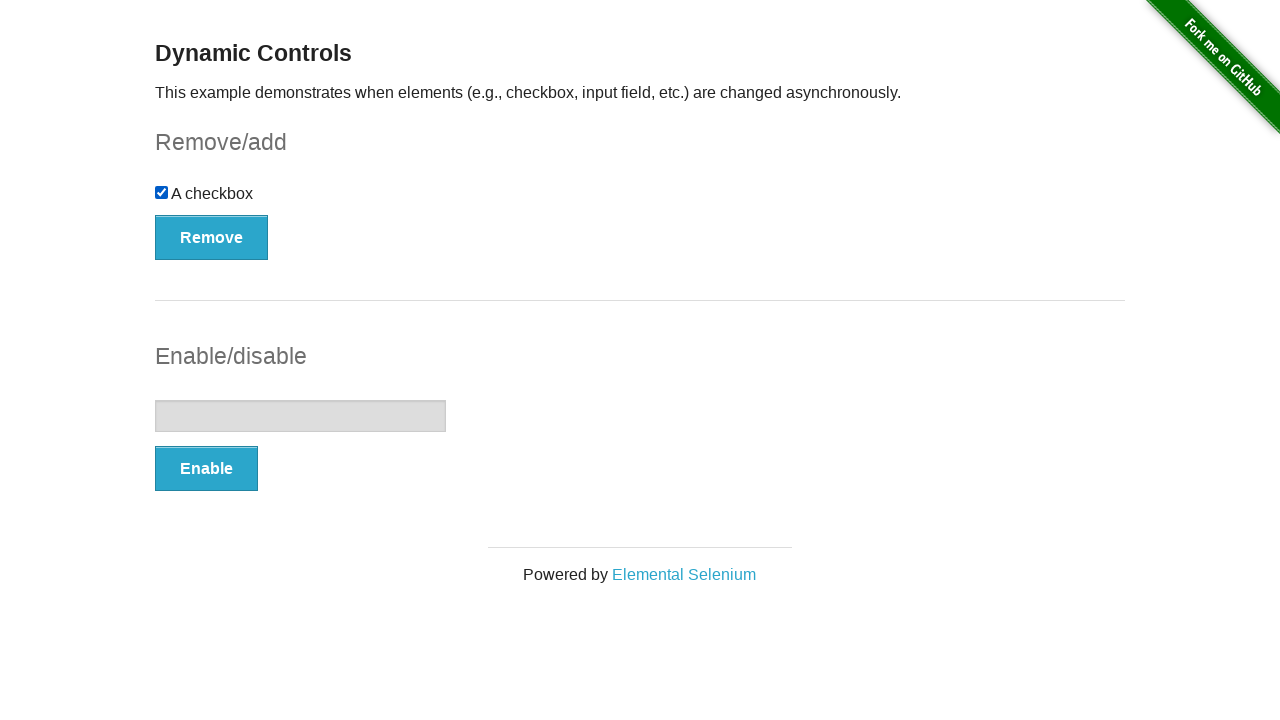

Verified checkbox state changed: True
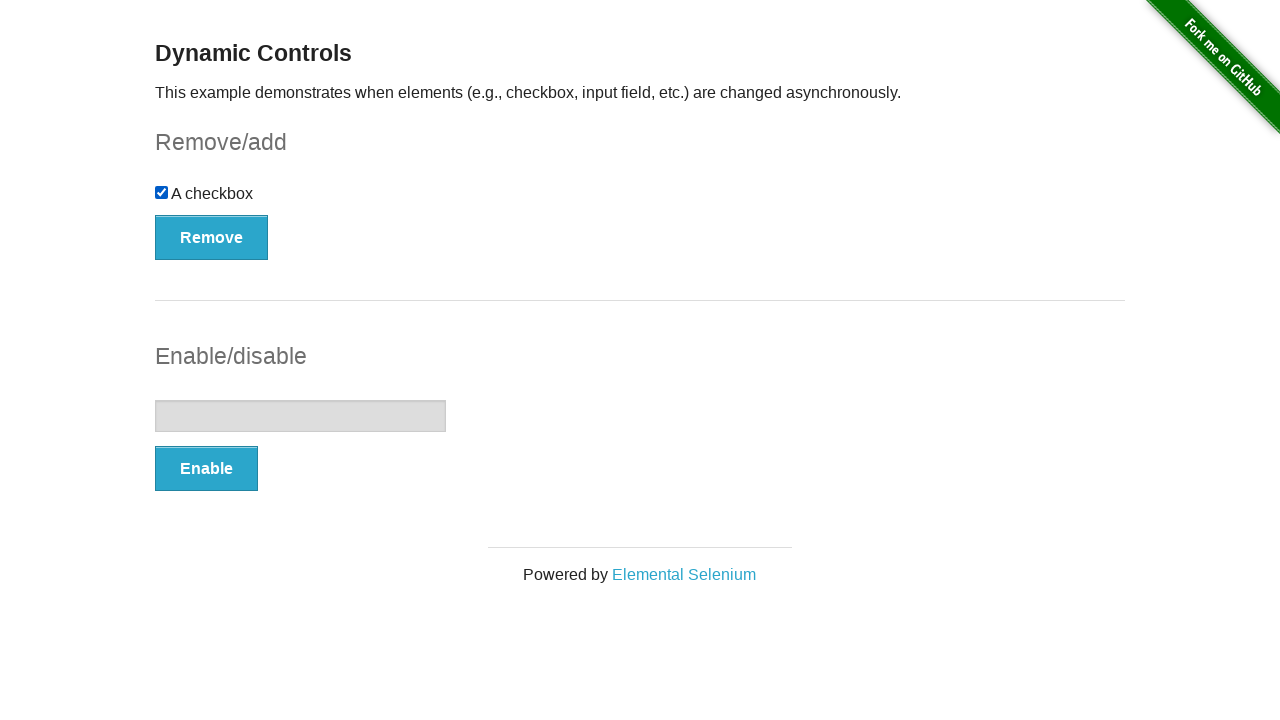

Confirmed checkbox state changed as expected
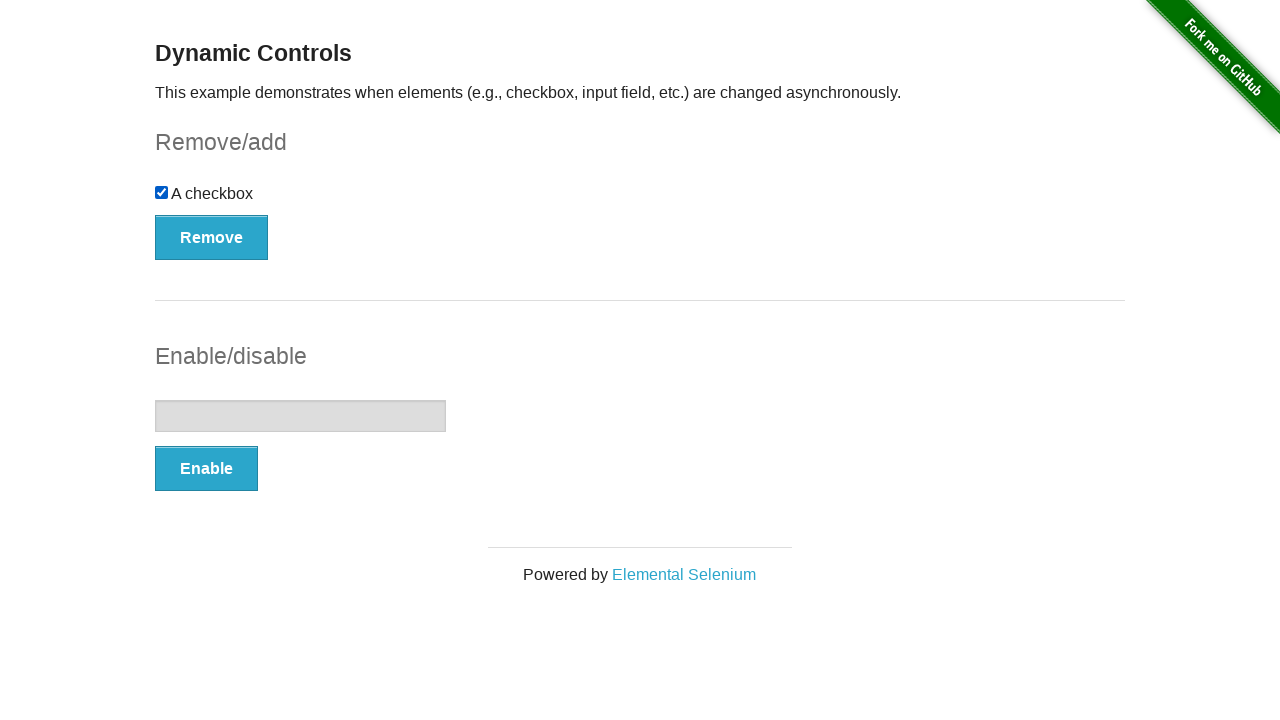

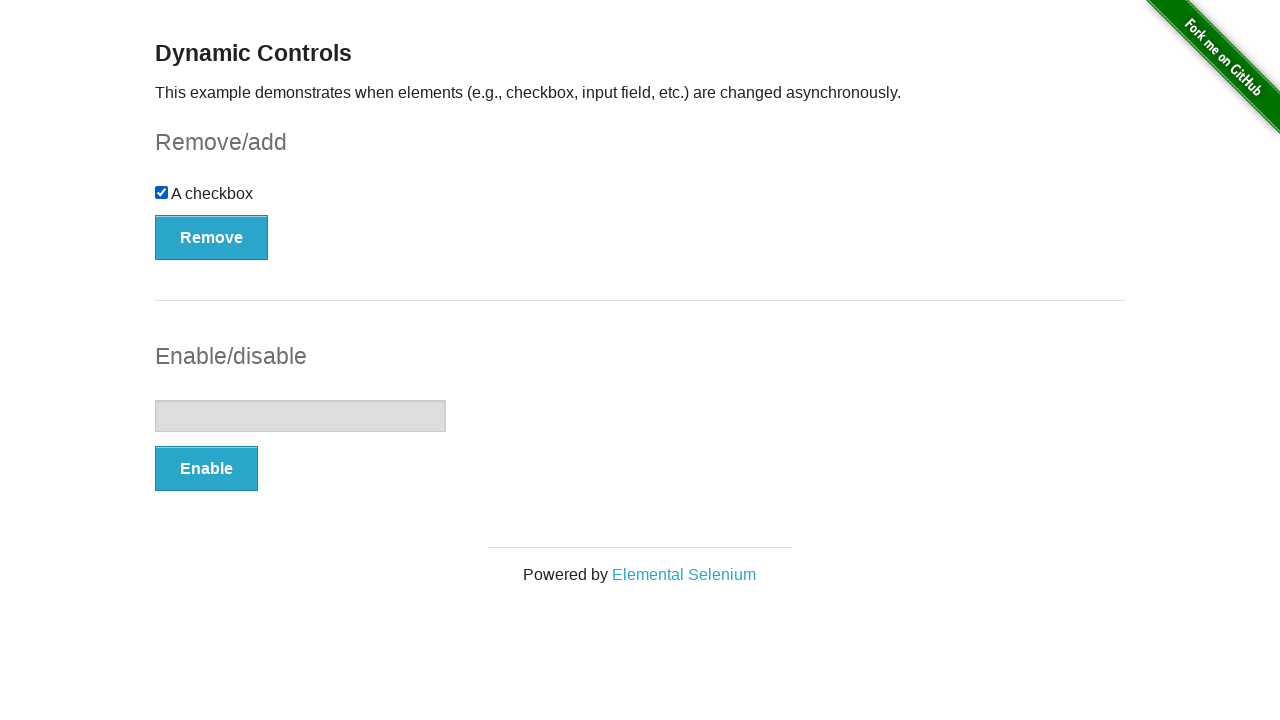